Fills the second field (field2) with a name on a test automation practice page

Starting URL: https://testautomationpractice.blogspot.com/

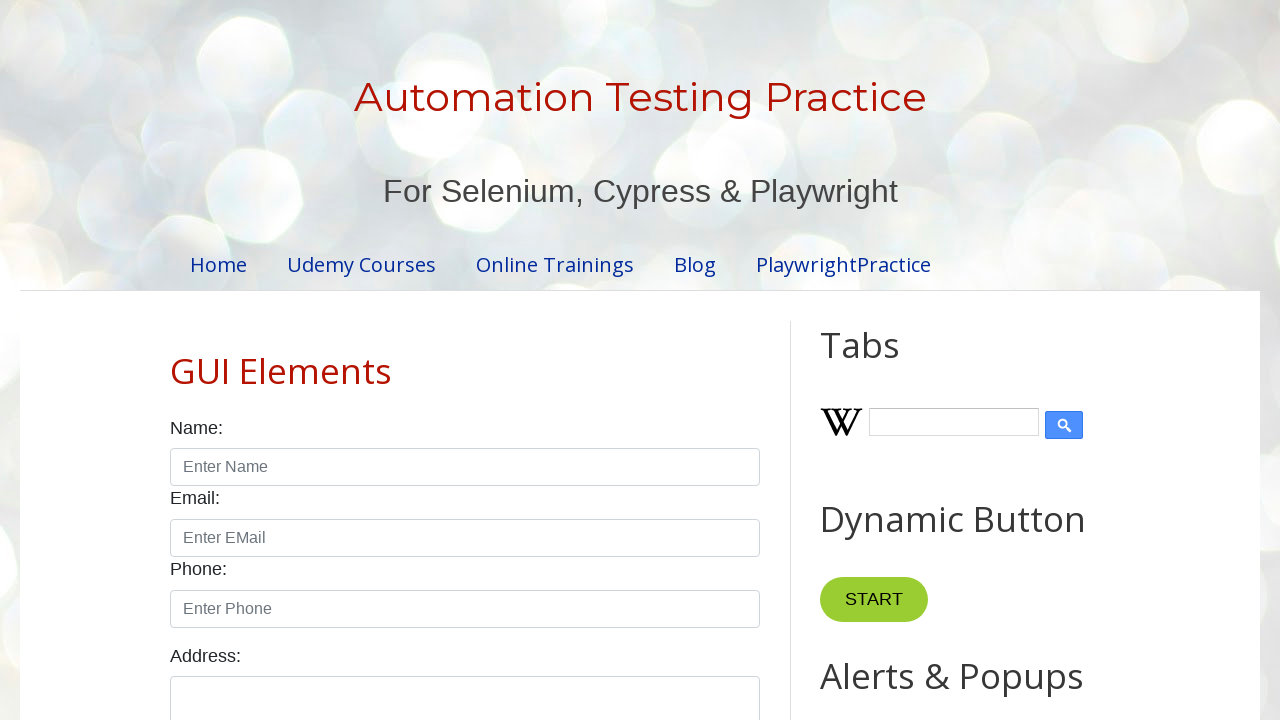

Filled field2 with name 'Yerrabolu Himaja' on #field2
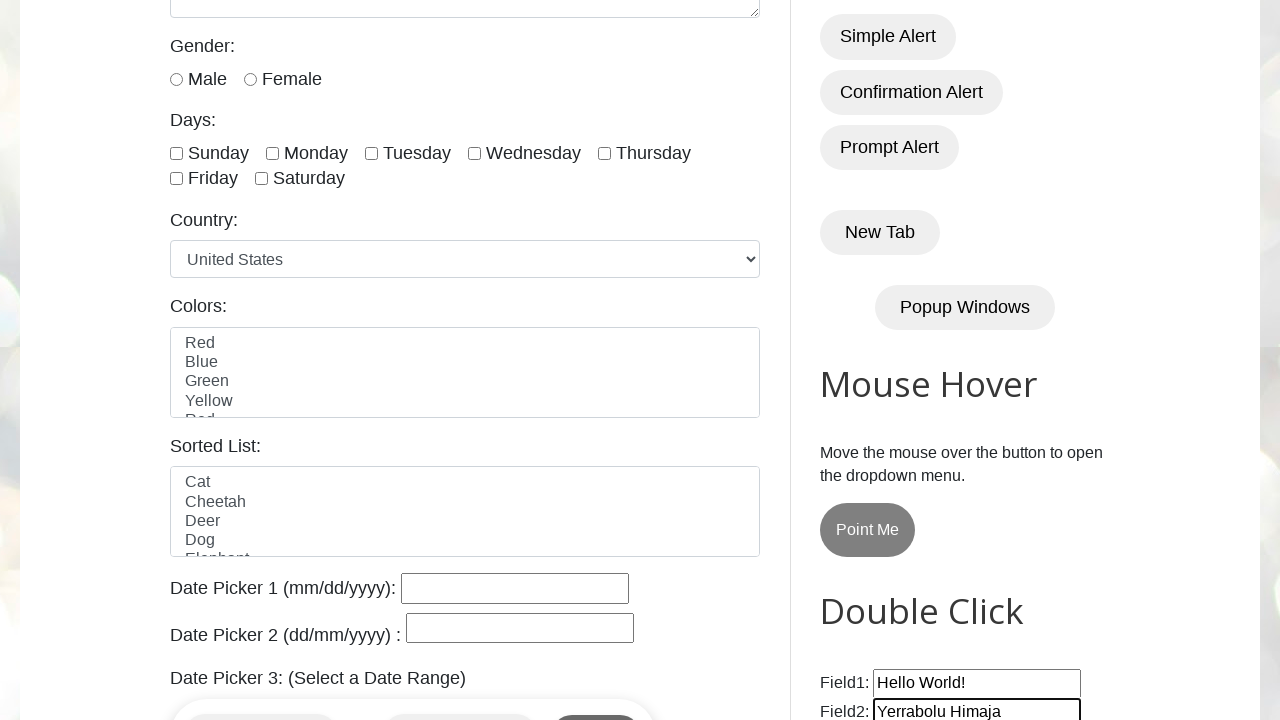

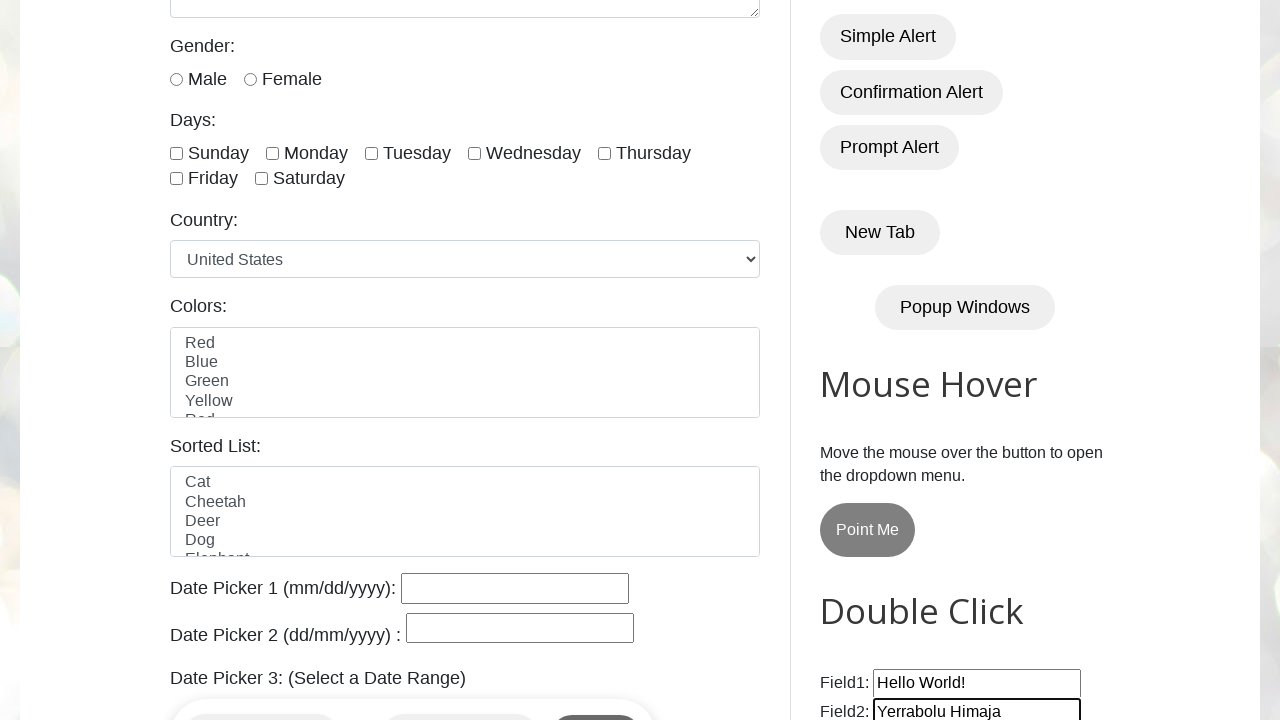